Tests adding a new todo item with text, clicking the checkbox to mark it complete, and verifying the text is displayed correctly

Starting URL: https://lambdatest.github.io/sample-todo-app/

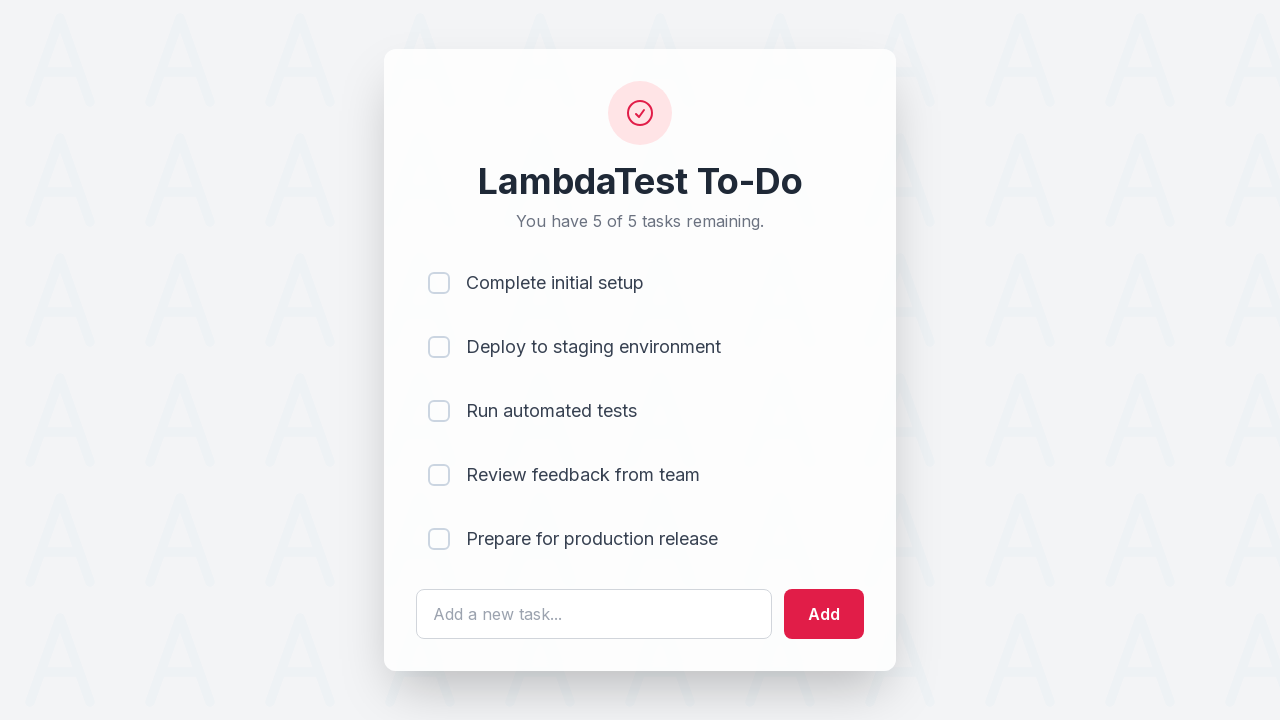

Filled todo input field with 'Trait Test' on #sampletodotext
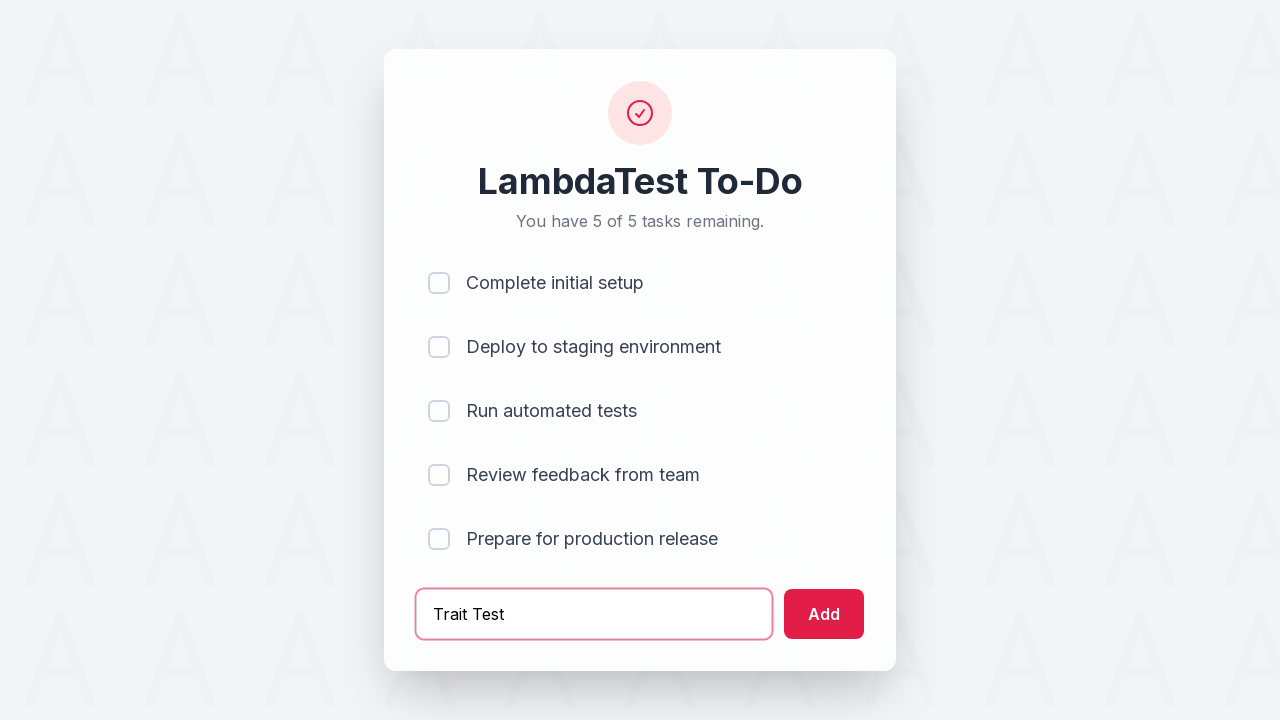

Clicked add button to create new todo item at (824, 614) on #addbutton
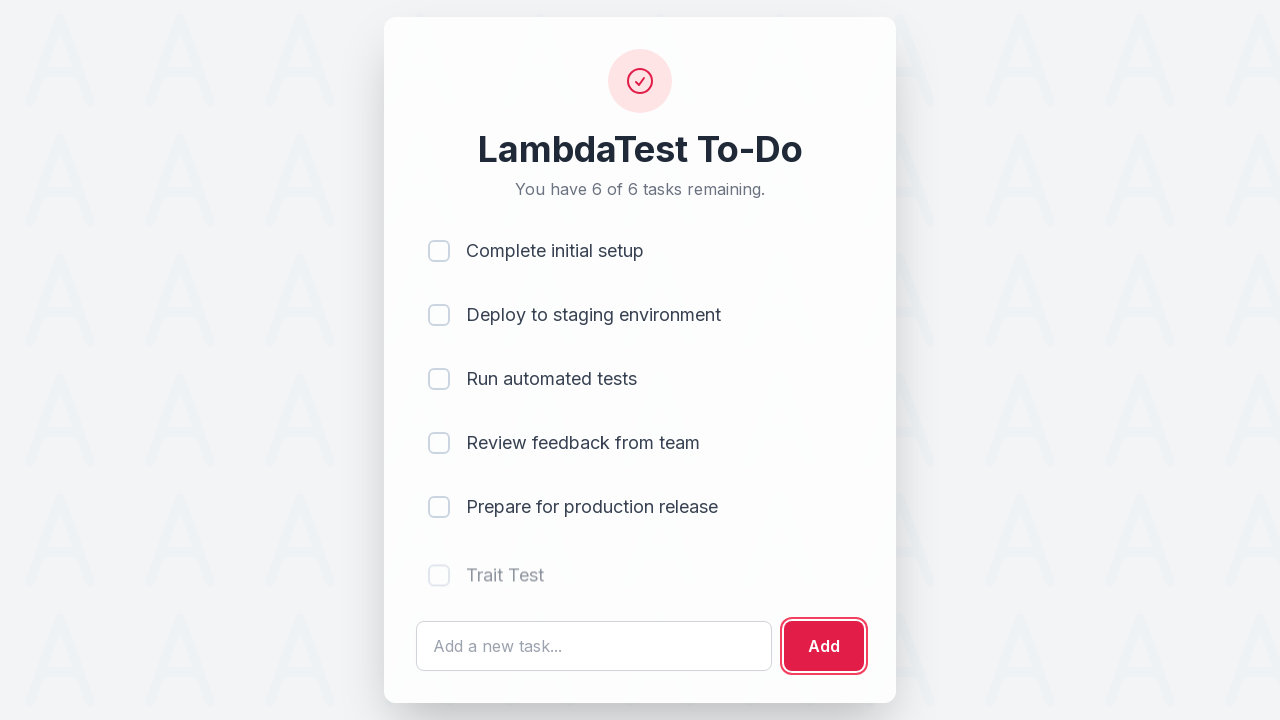

New todo item checkbox appeared in the list
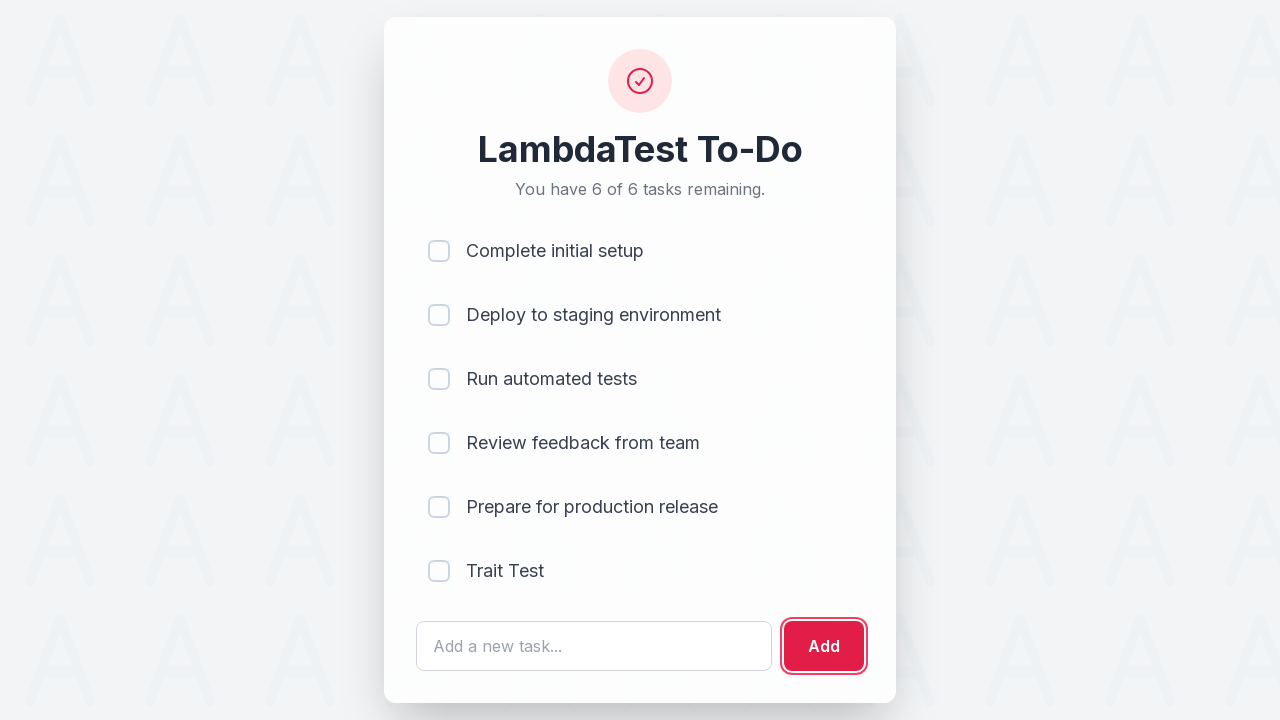

Clicked the last todo item checkbox to mark it complete at (439, 571) on xpath=//li[@ng-repeat]/input >> nth=-1
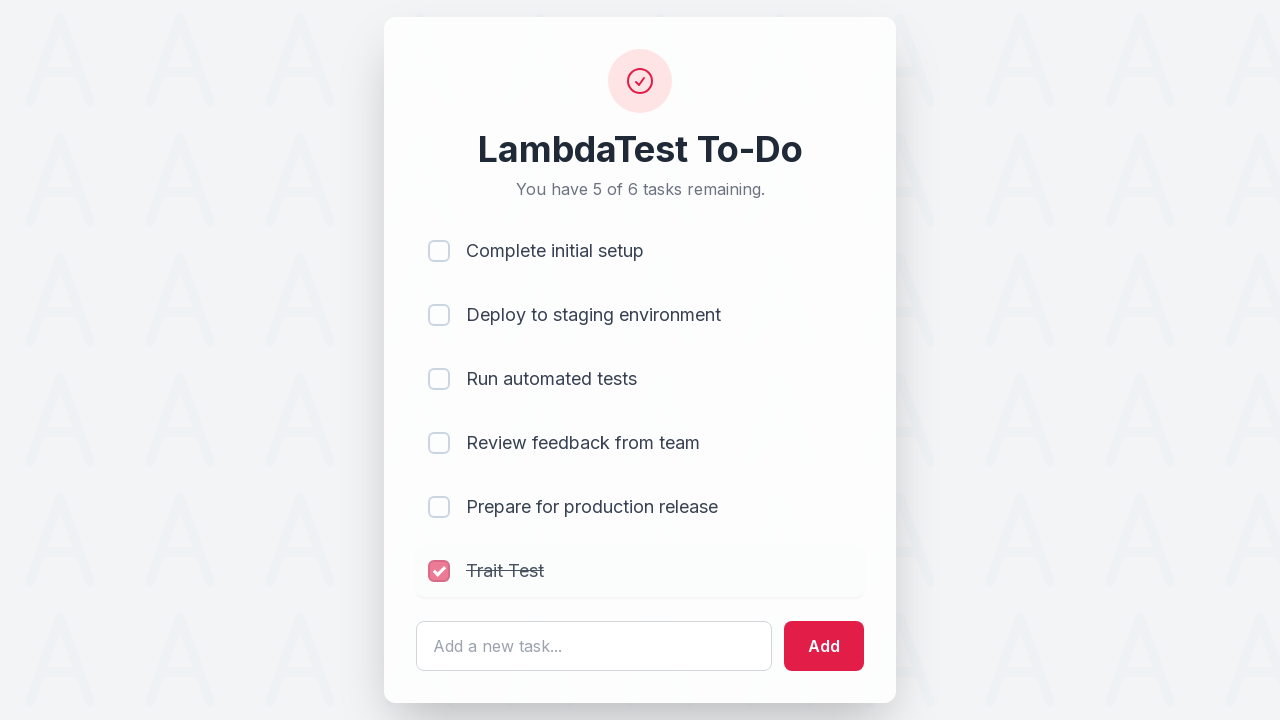

Verified todo item text is displayed correctly
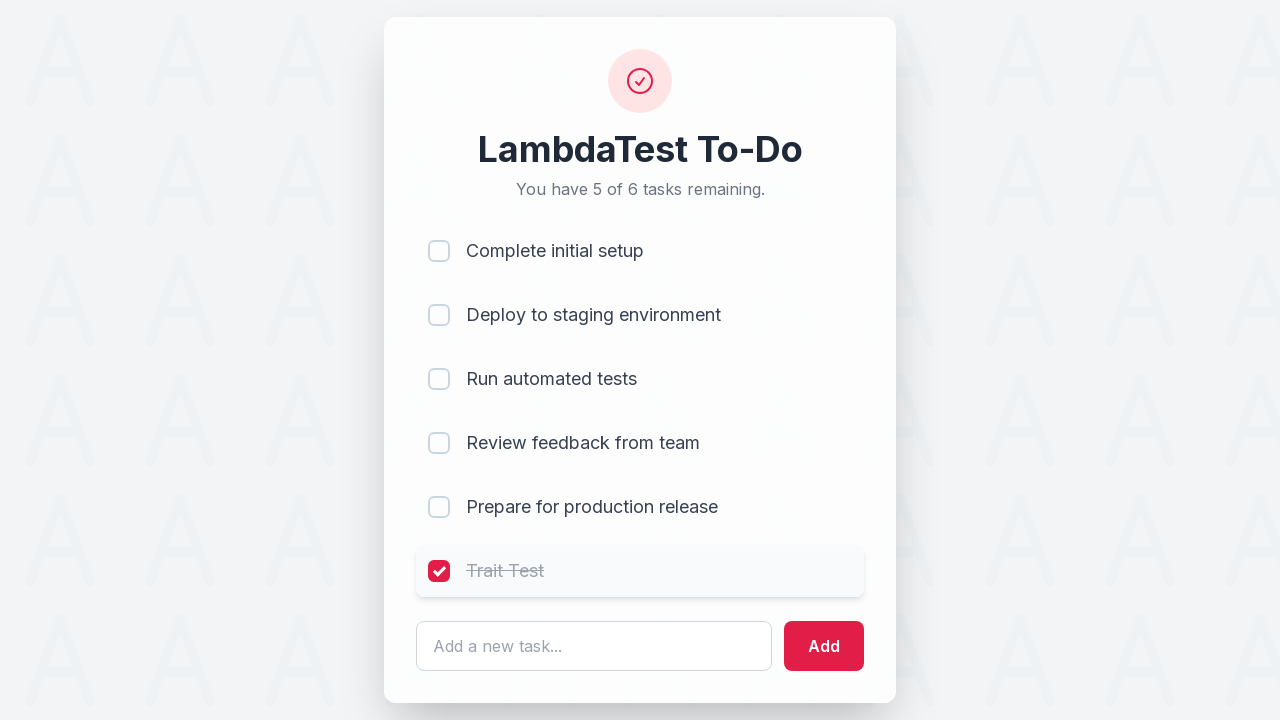

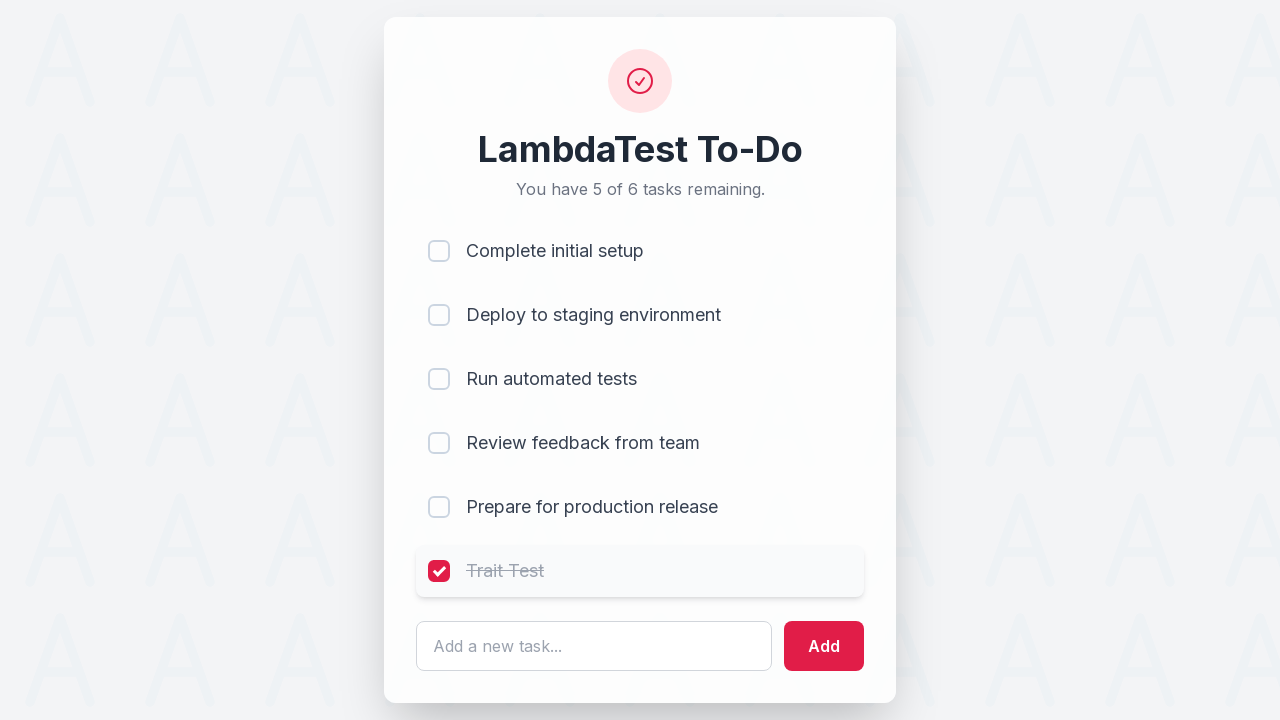